Tests a practice form by filling in personal information fields (name, email, password, gender, date of birth), selecting options from dropdowns and radio buttons, and submitting the form to verify successful submission.

Starting URL: https://rahulshettyacademy.com/angularpractice/

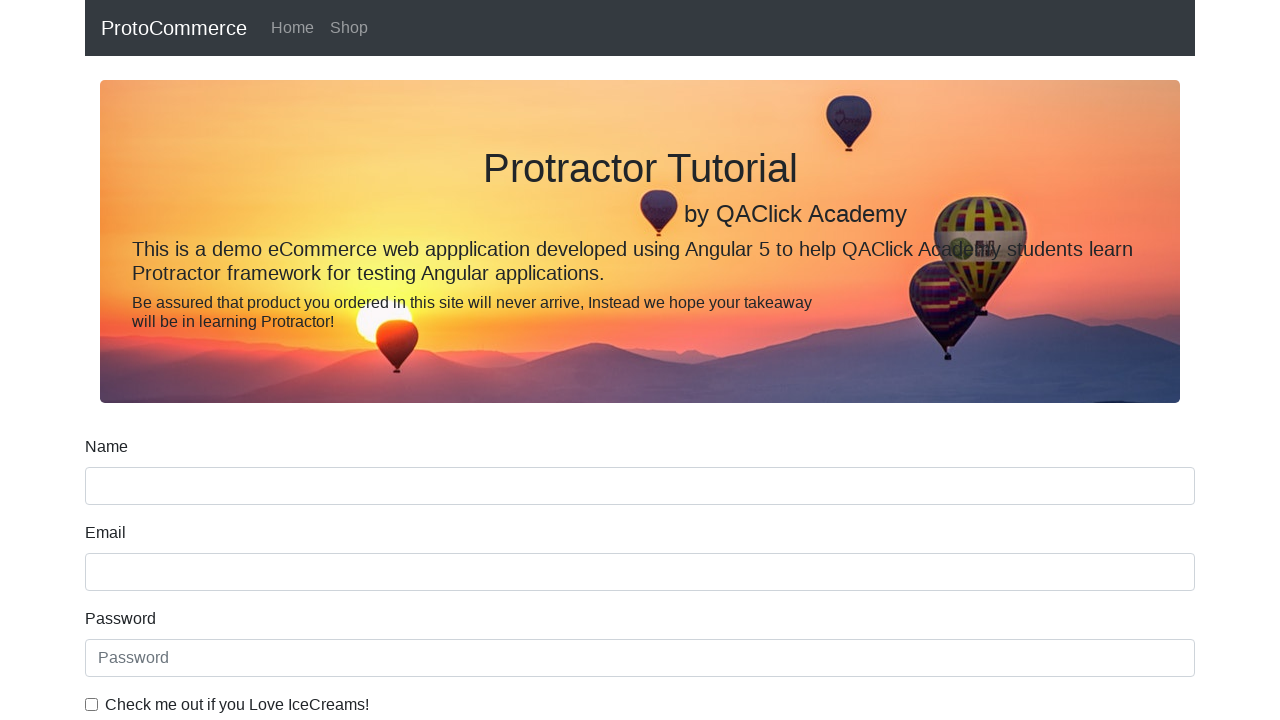

Set viewport size to 987x797
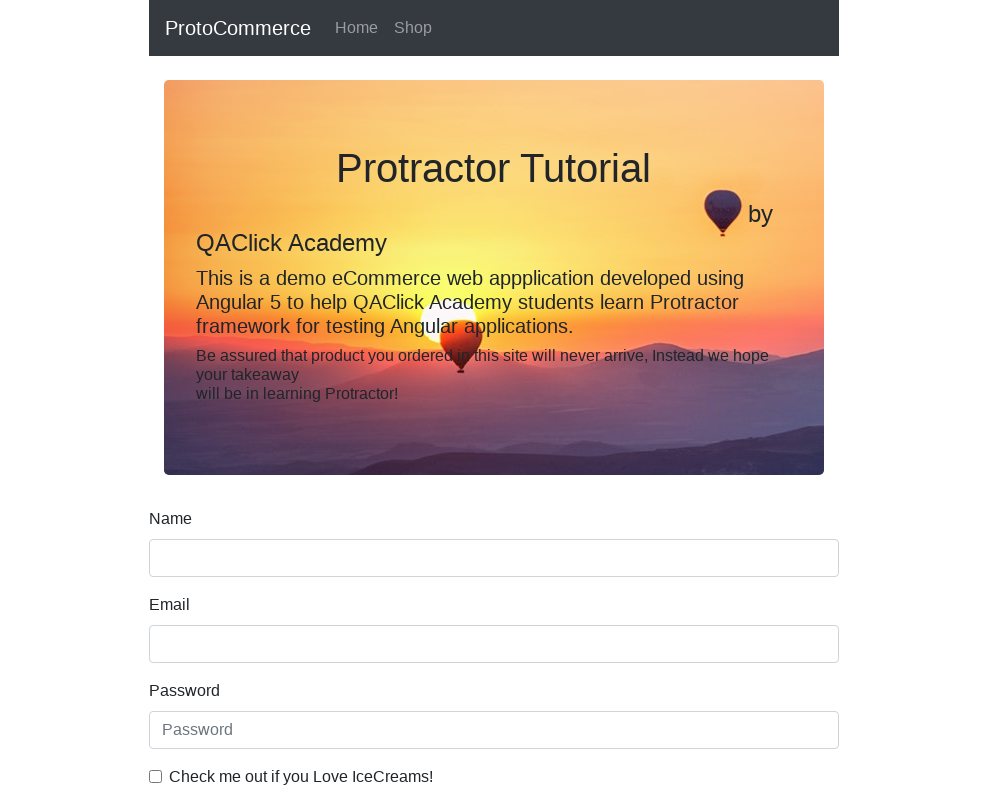

Clicked name input field at (494, 558) on input[name='name']
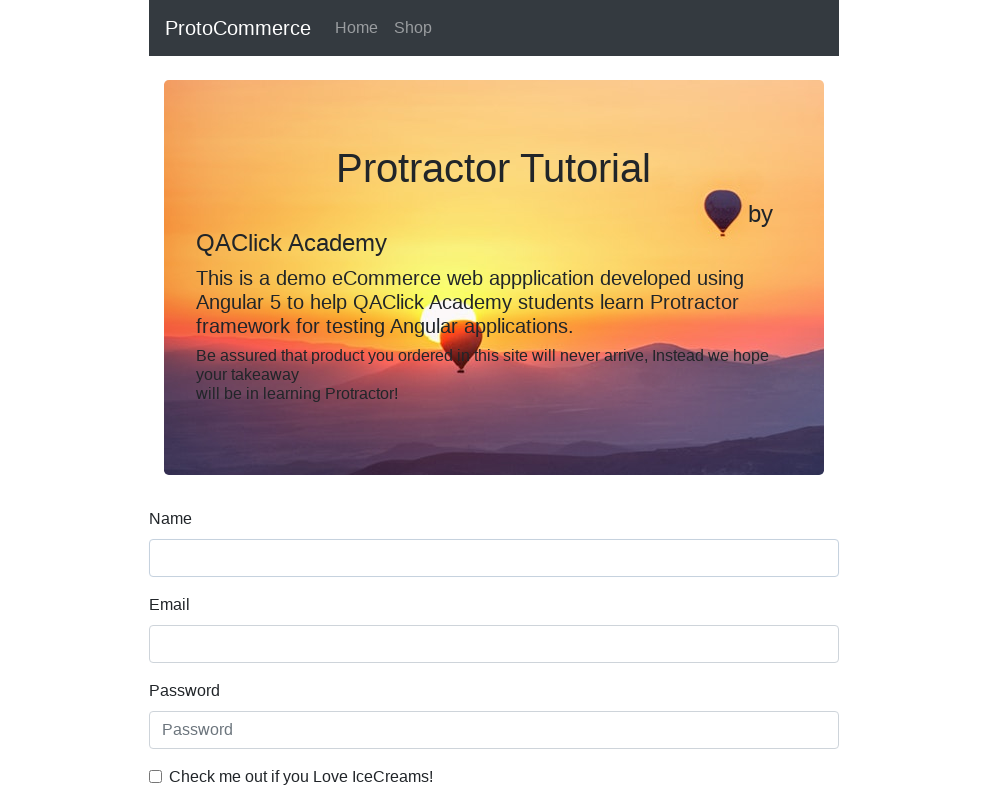

Filled name field with 'vilonia sari' on input[name='name']
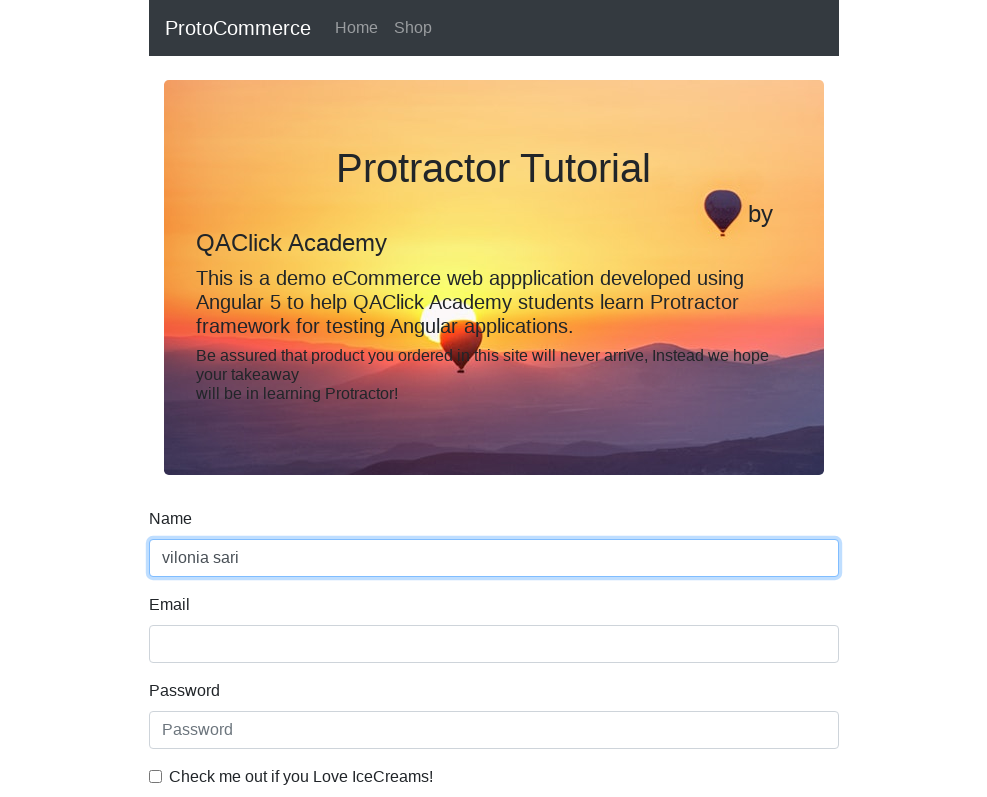

Filled email field with 'viloniasarii@gmail.com' on input[name='email']
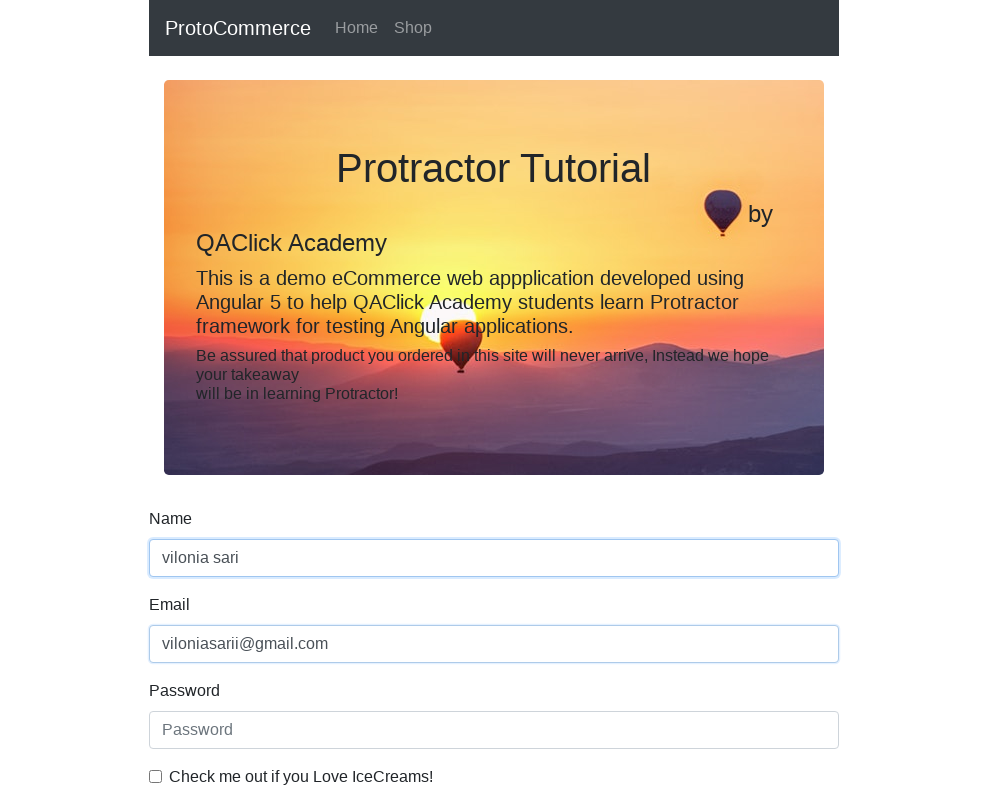

Filled password field on #exampleInputPassword1
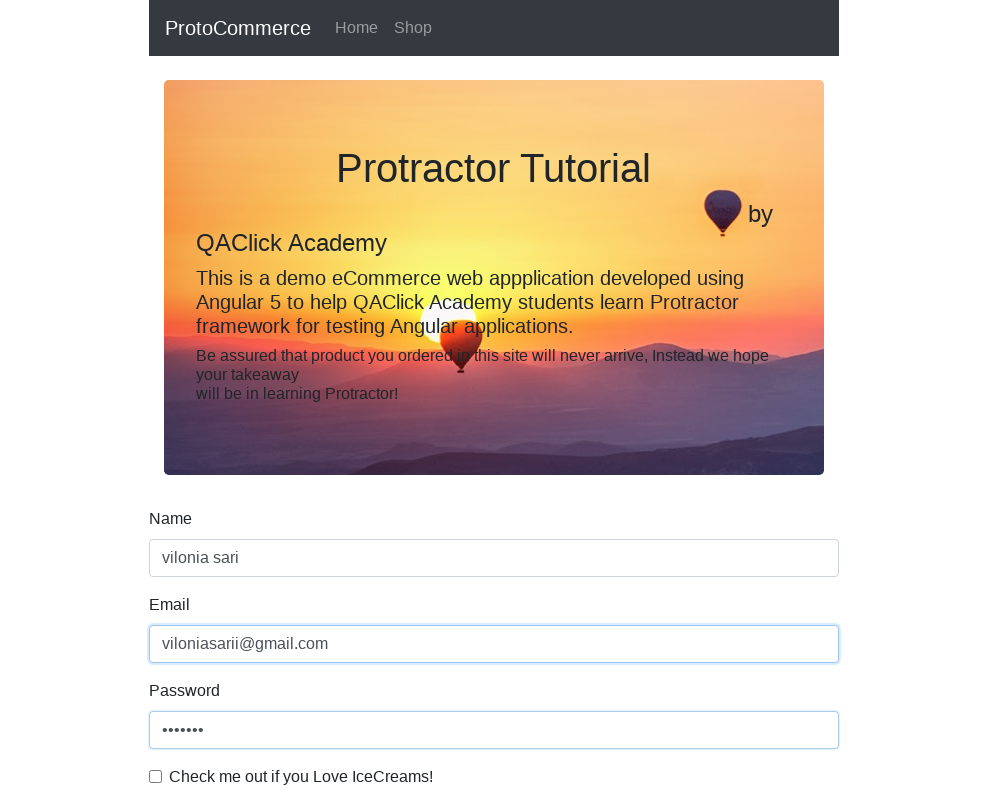

Checked the example checkbox at (155, 776) on #exampleCheck1
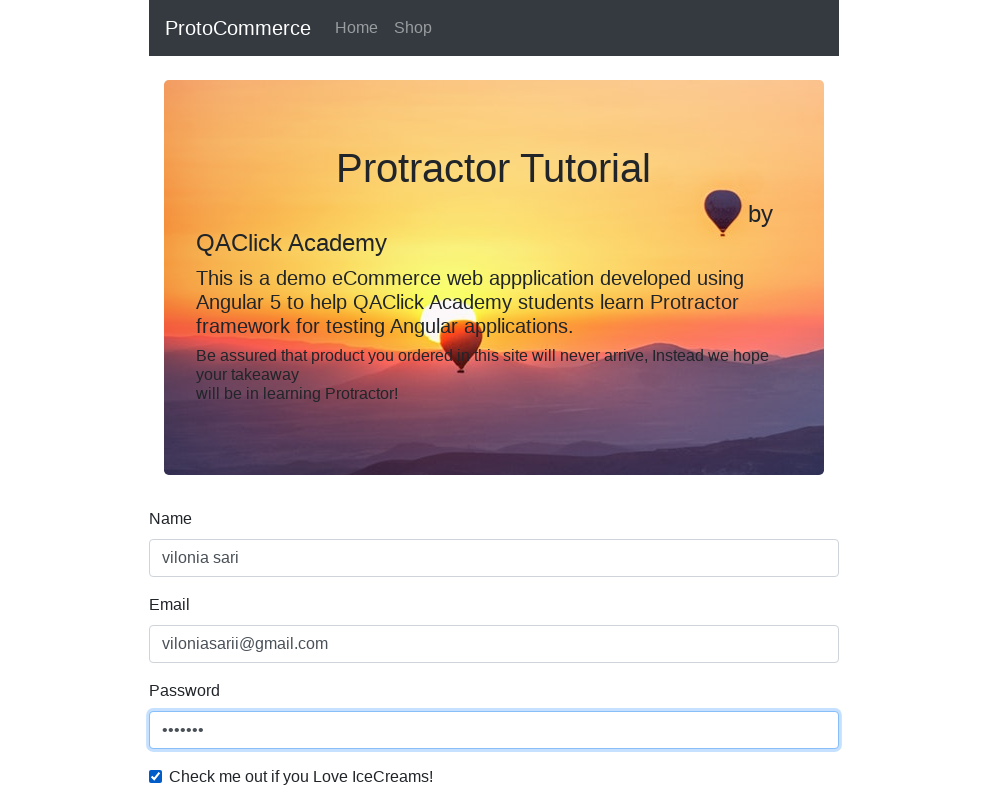

Clicked gender dropdown at (494, 399) on #exampleFormControlSelect1
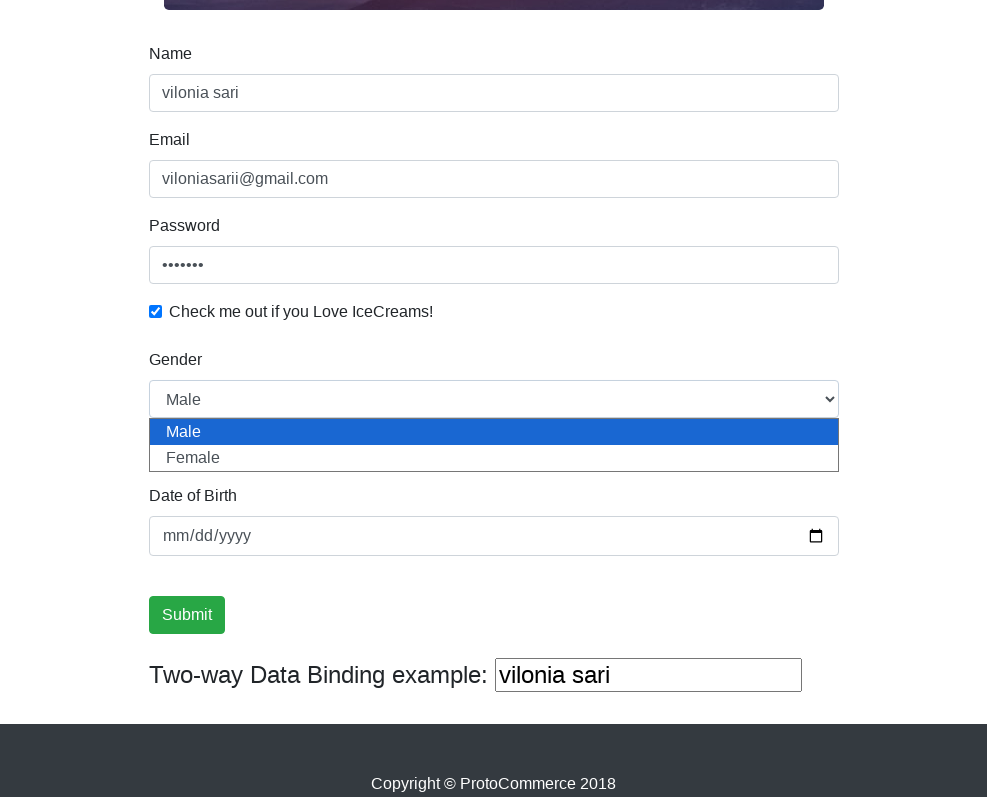

Selected 'Female' from gender dropdown on #exampleFormControlSelect1
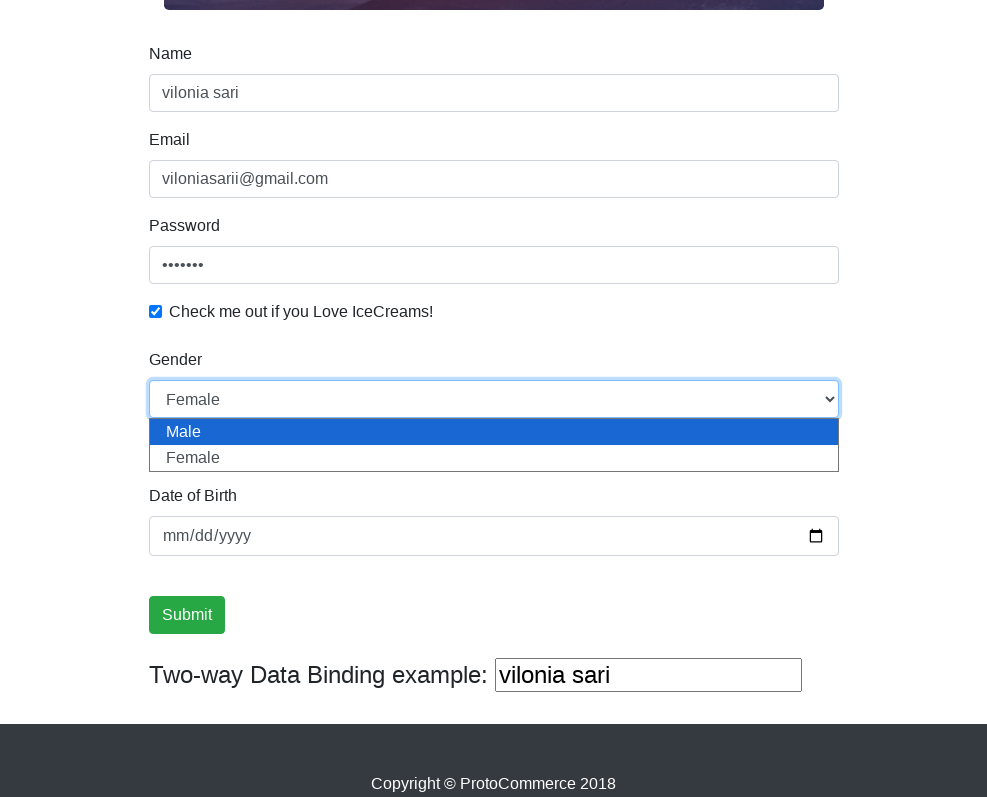

Clicked employment status radio button at (390, 446) on #inlineRadio2
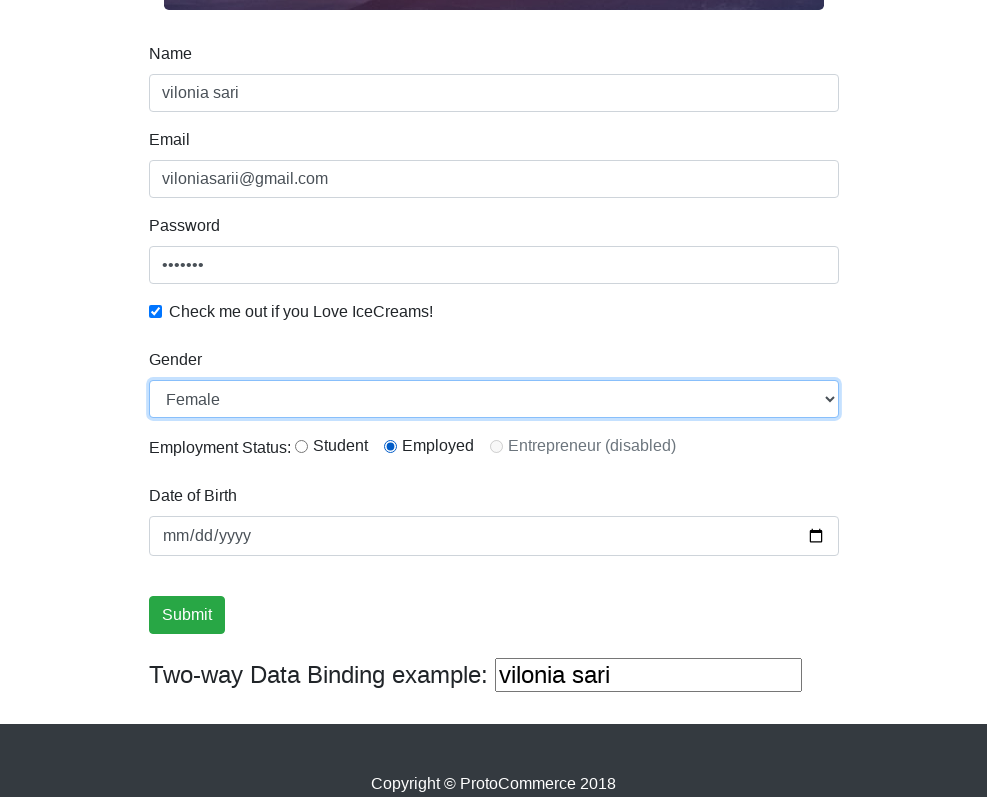

Clicked birthday input field at (494, 536) on input[name='bday']
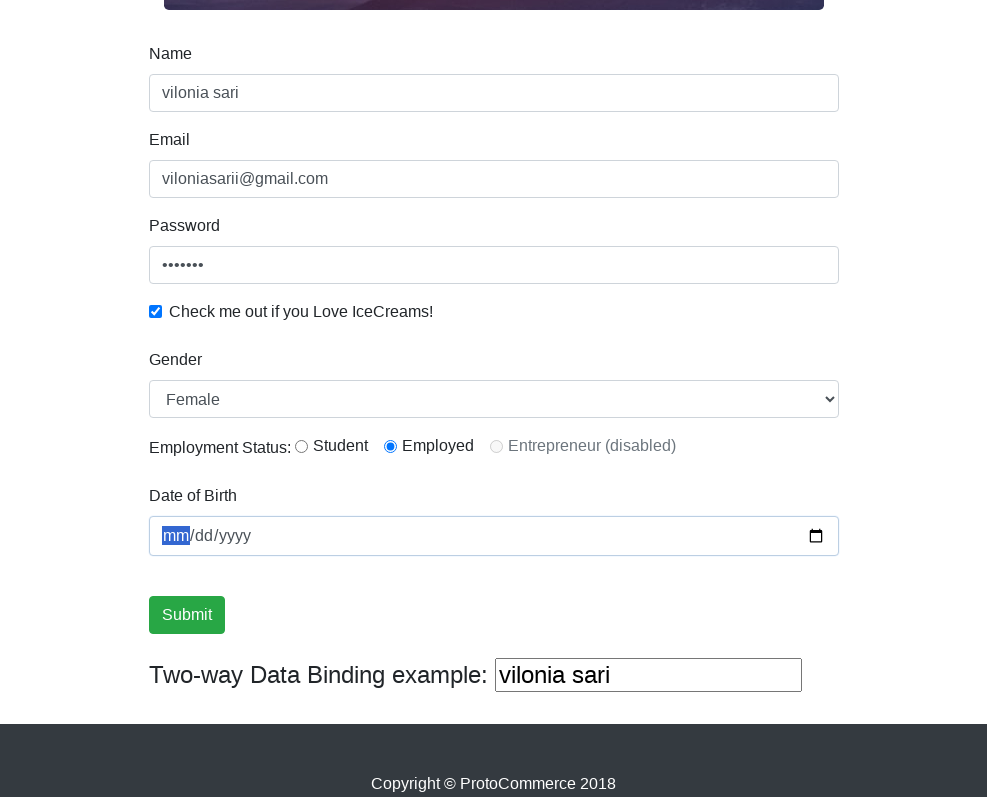

Filled birthday field with '1998-01-06' on input[name='bday']
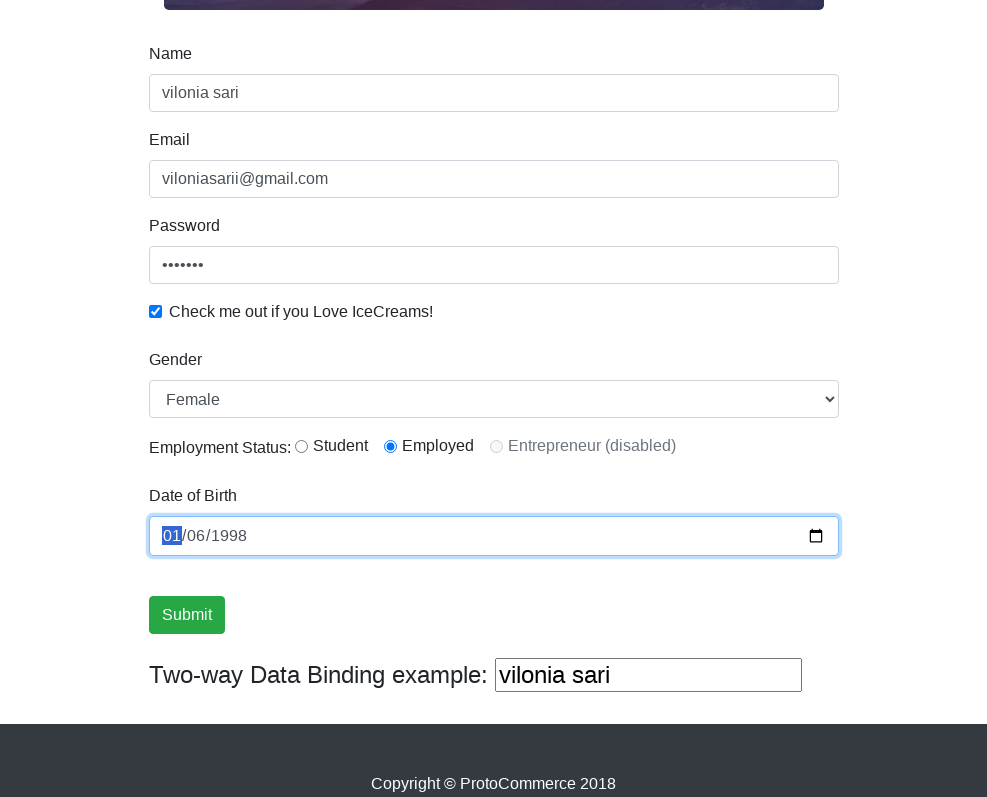

Clicked submit button to submit form at (186, 615) on .btn
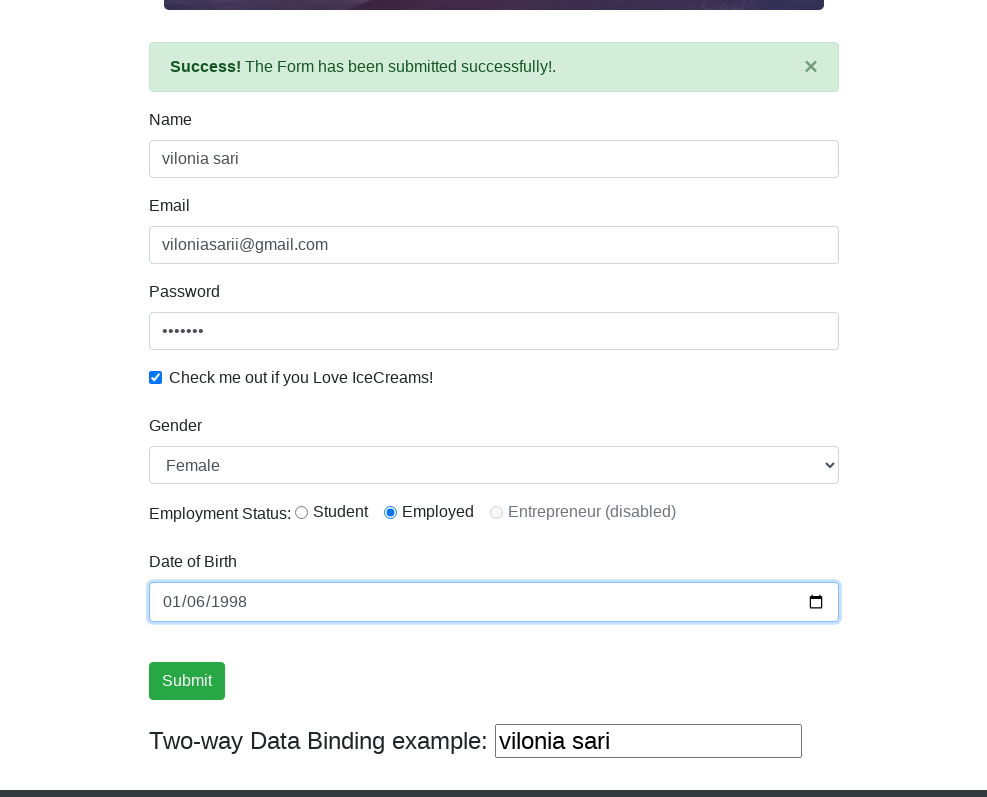

Waited for form element with class 'ng-untouched' to be present
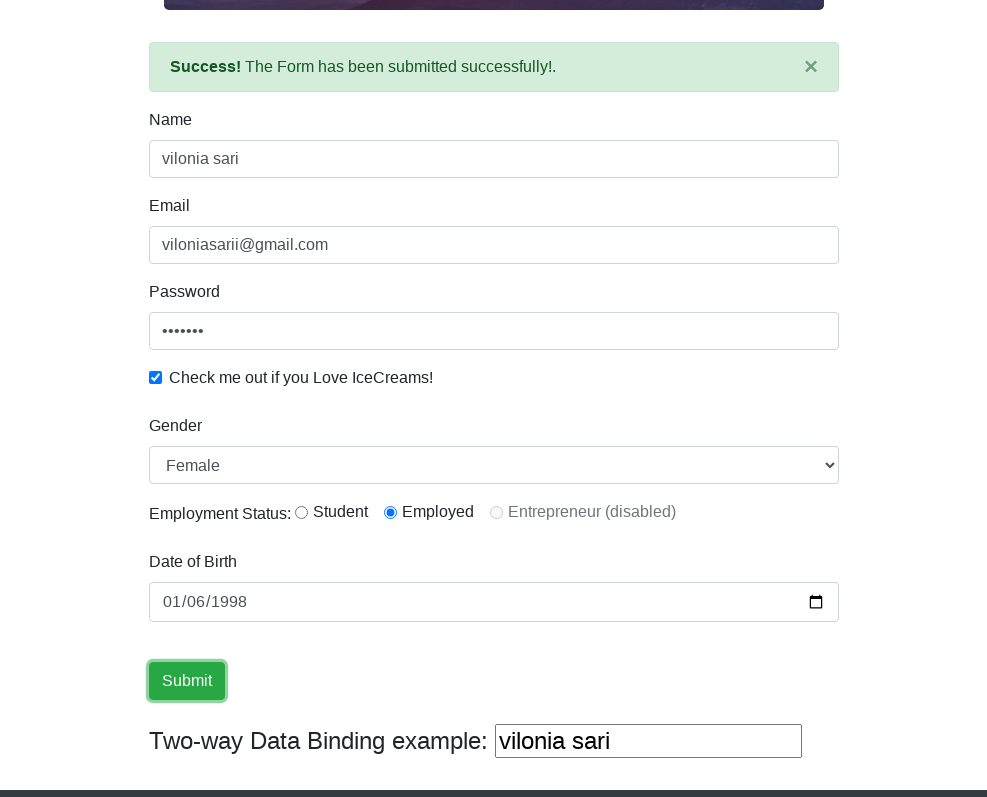

Retrieved success message text from strong element
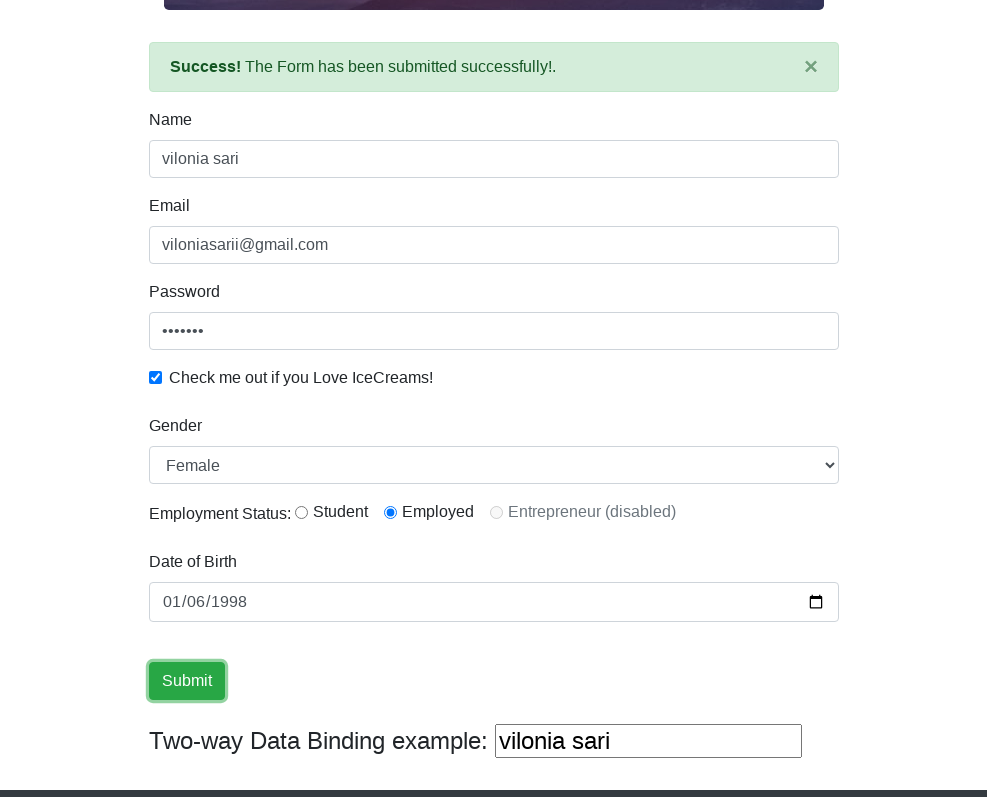

Verified success message equals 'Success!'
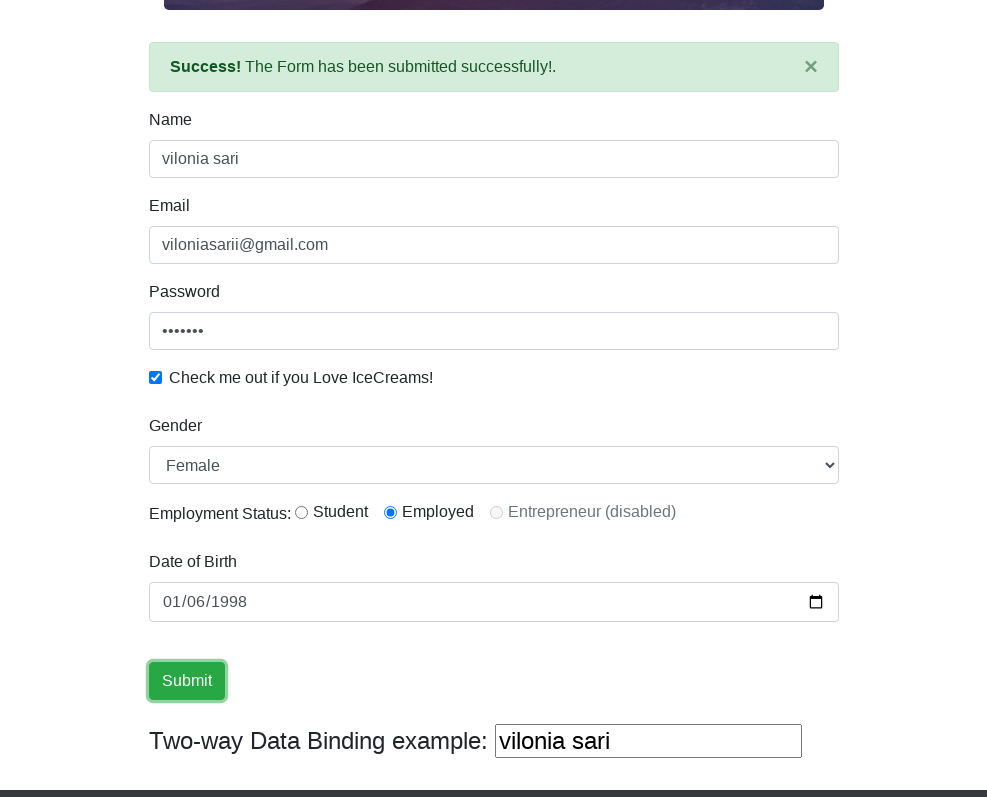

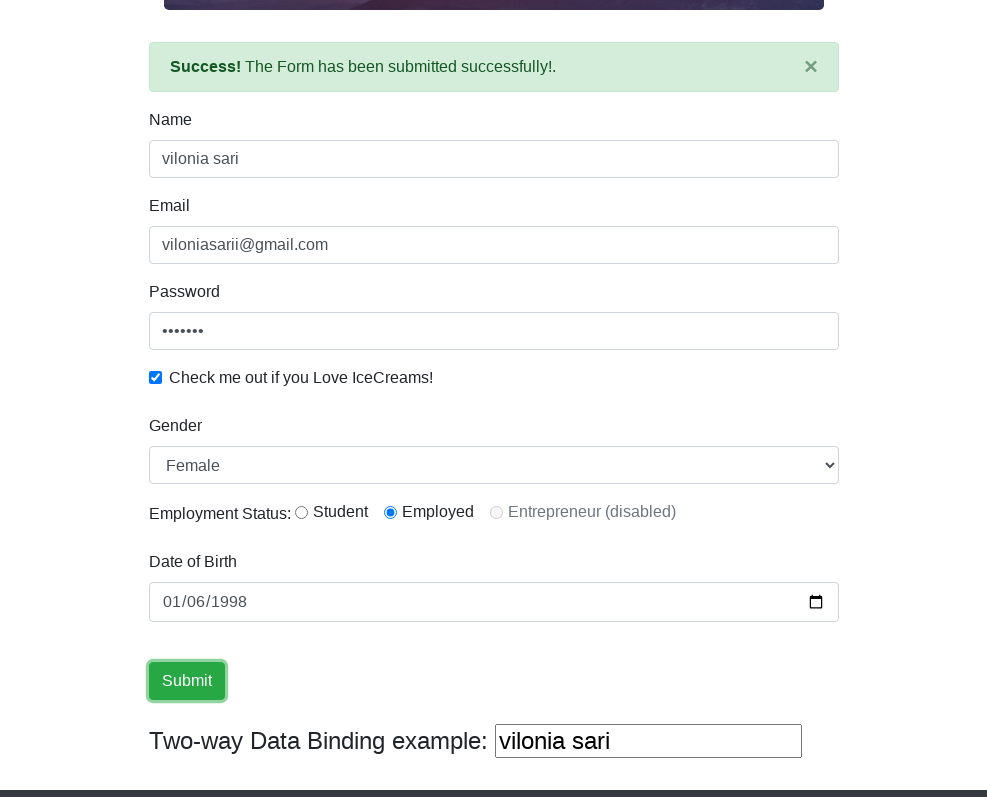